Navigates to the APSRTC (Andhra Pradesh State Road Transport Corporation) online booking homepage and verifies that the page loads with navigation links present.

Starting URL: https://www.apsrtconline.in/oprs-web/guest/home.do?h=1

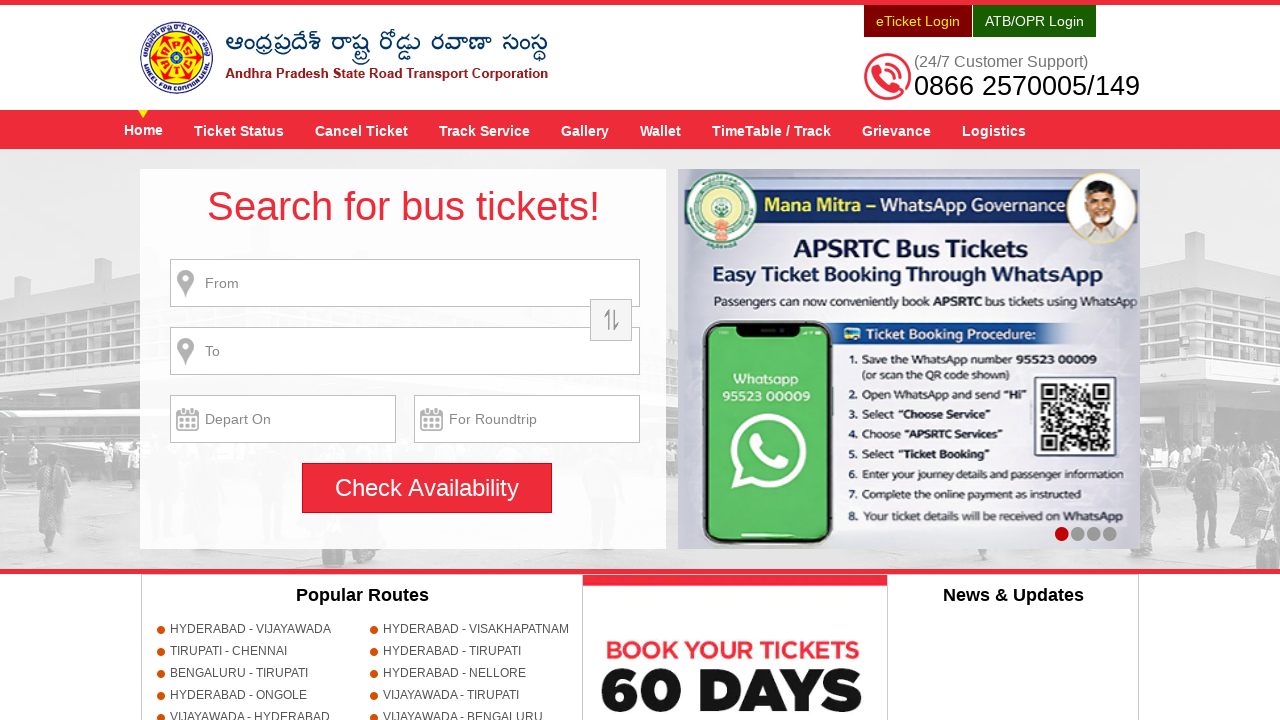

Navigated to APSRTC online booking homepage
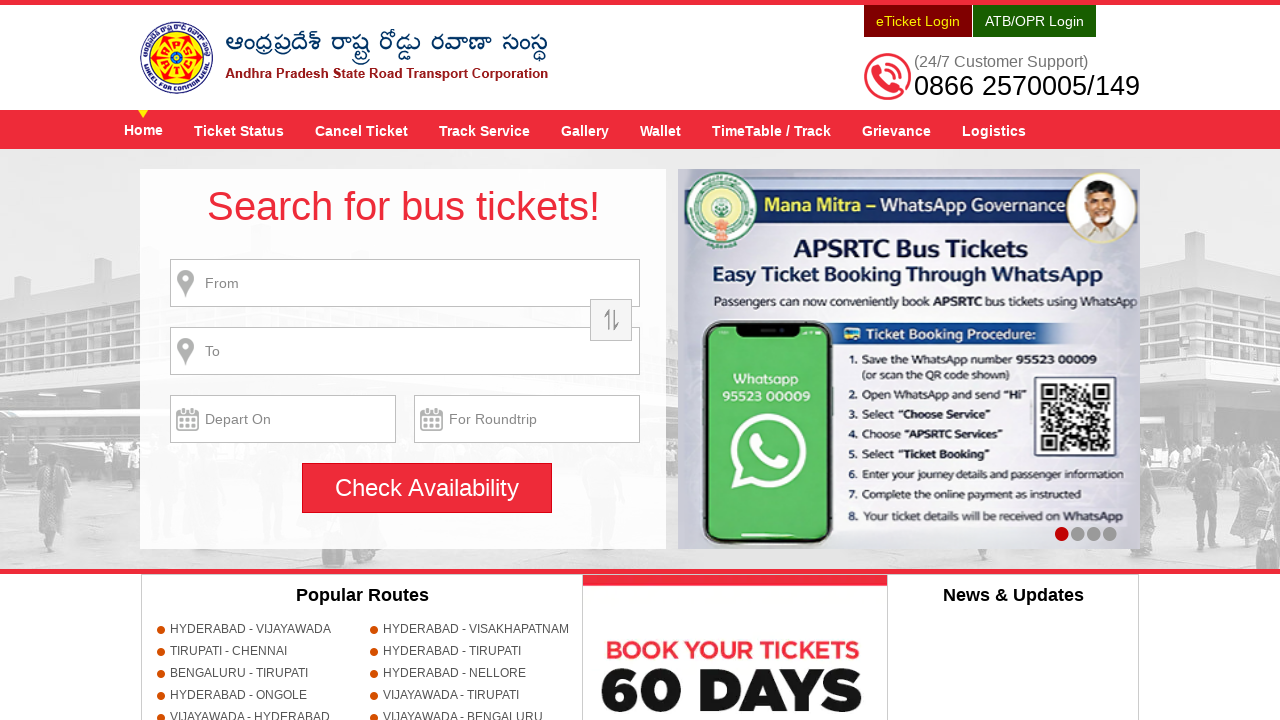

Waited for navigation links to load
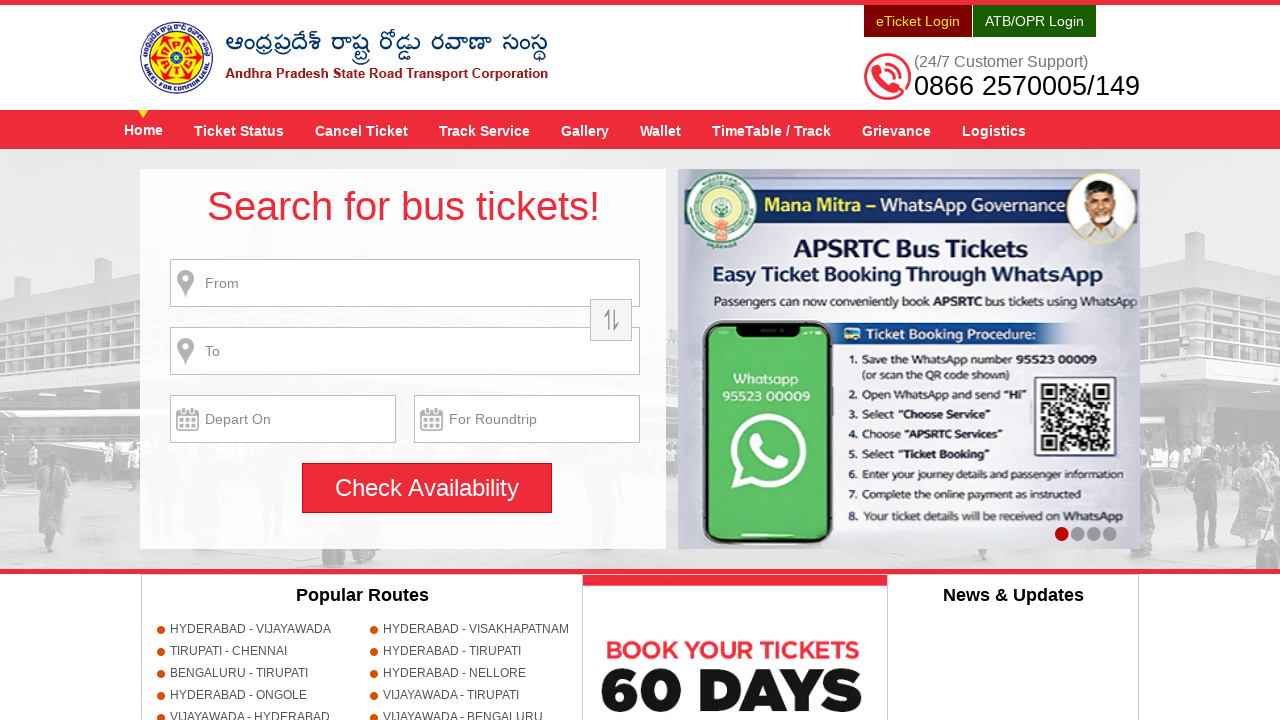

Located all navigation links on the page
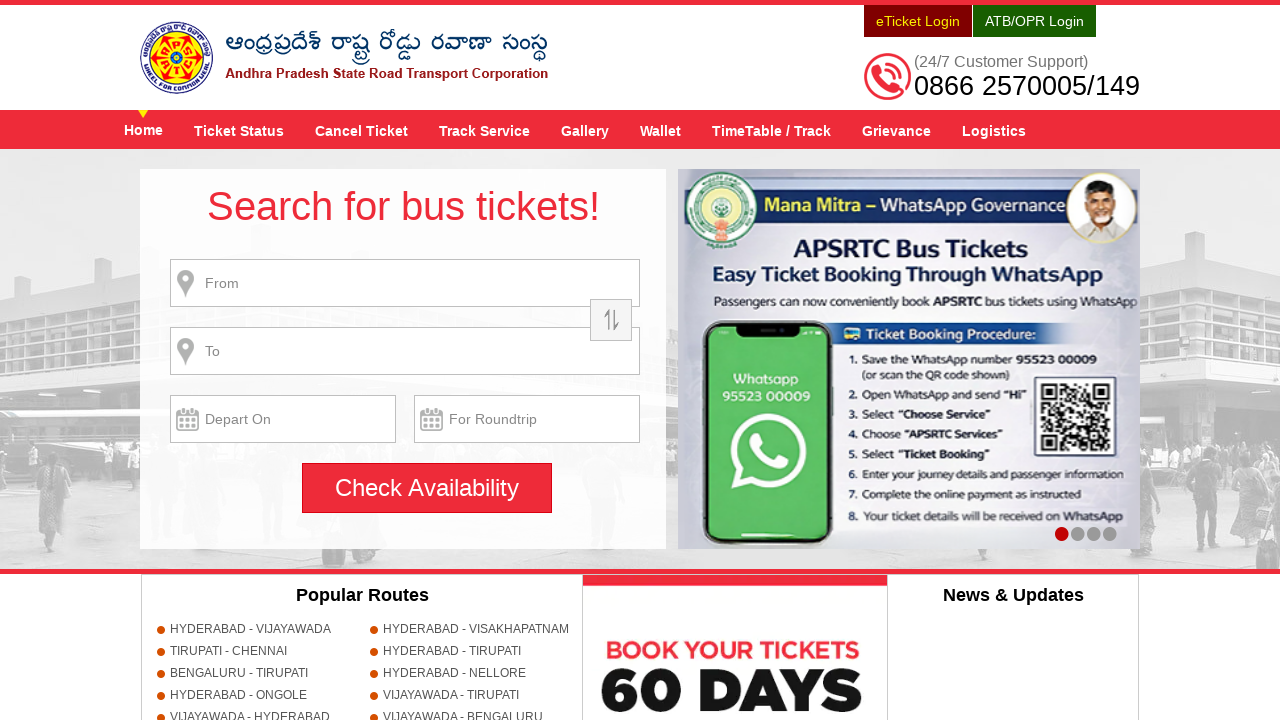

Verified that 39 navigation links are present on the homepage
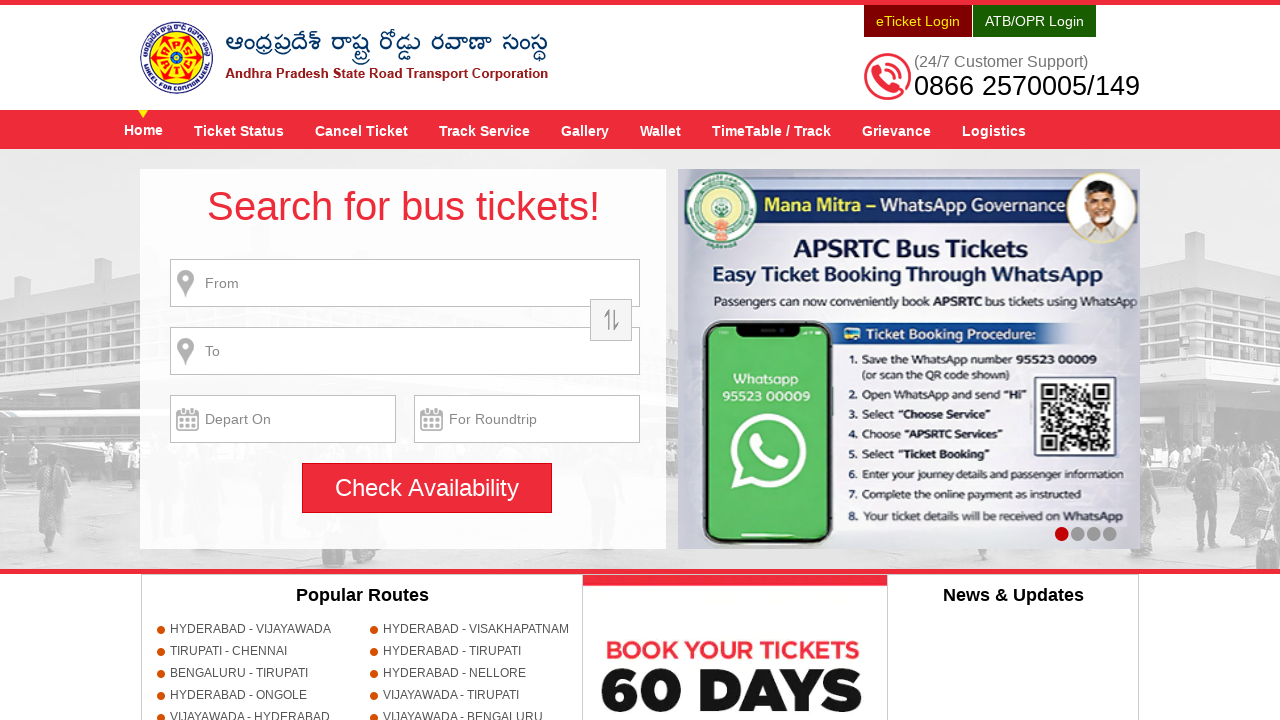

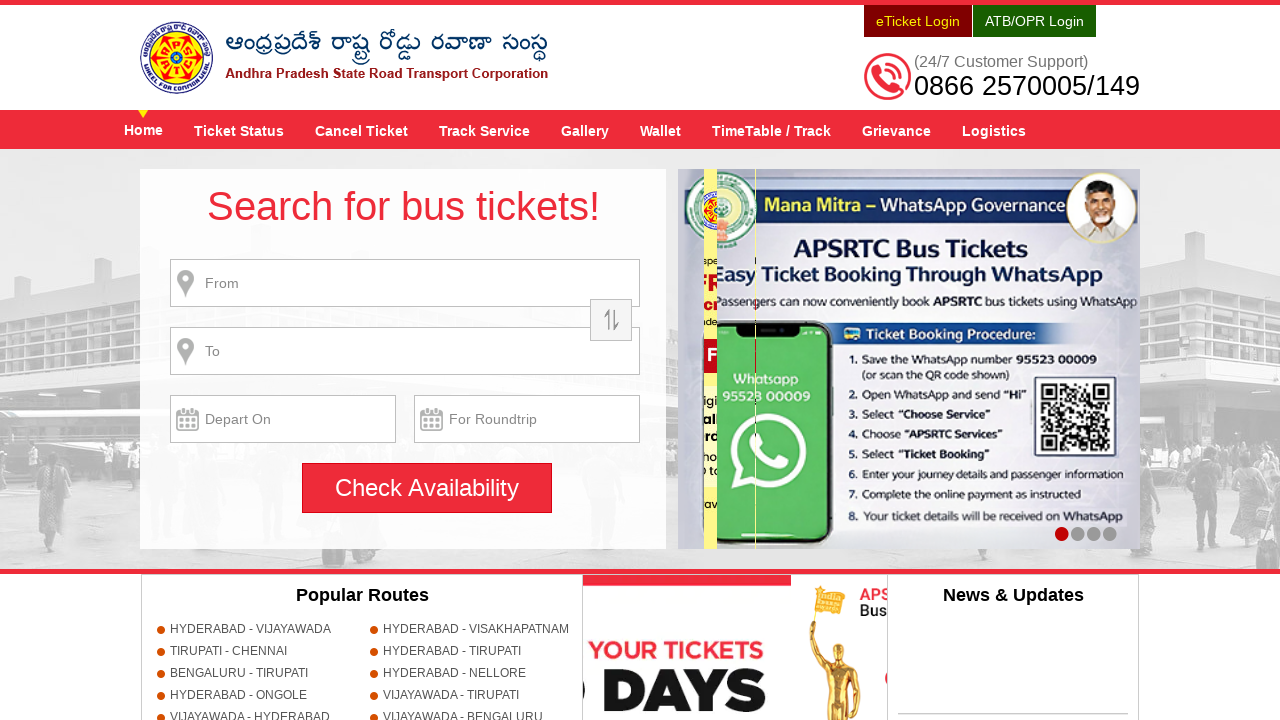